Fills out an enrollment form on ToolsQA selenium training page with personal details including name, email, phone, country and city

Starting URL: https://toolsqa.com/selenium-training?q=banner#enroll-form

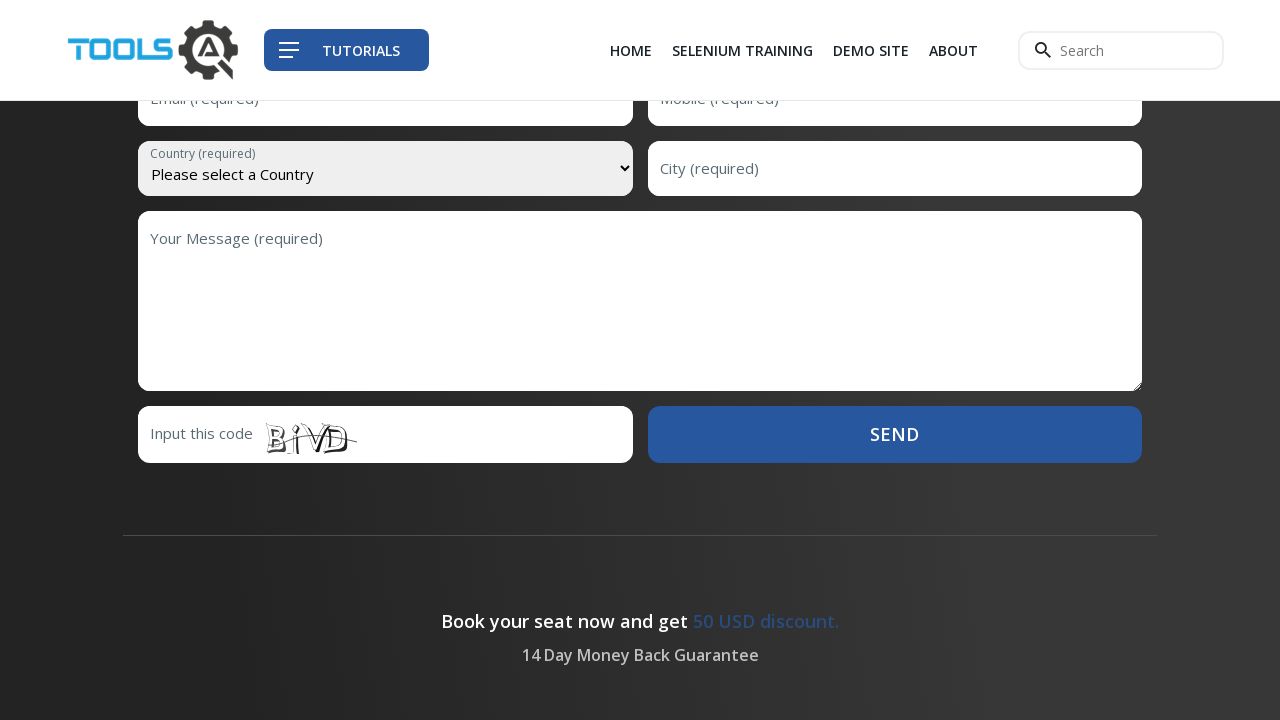

Filled first name field with 'John' on input#first-name
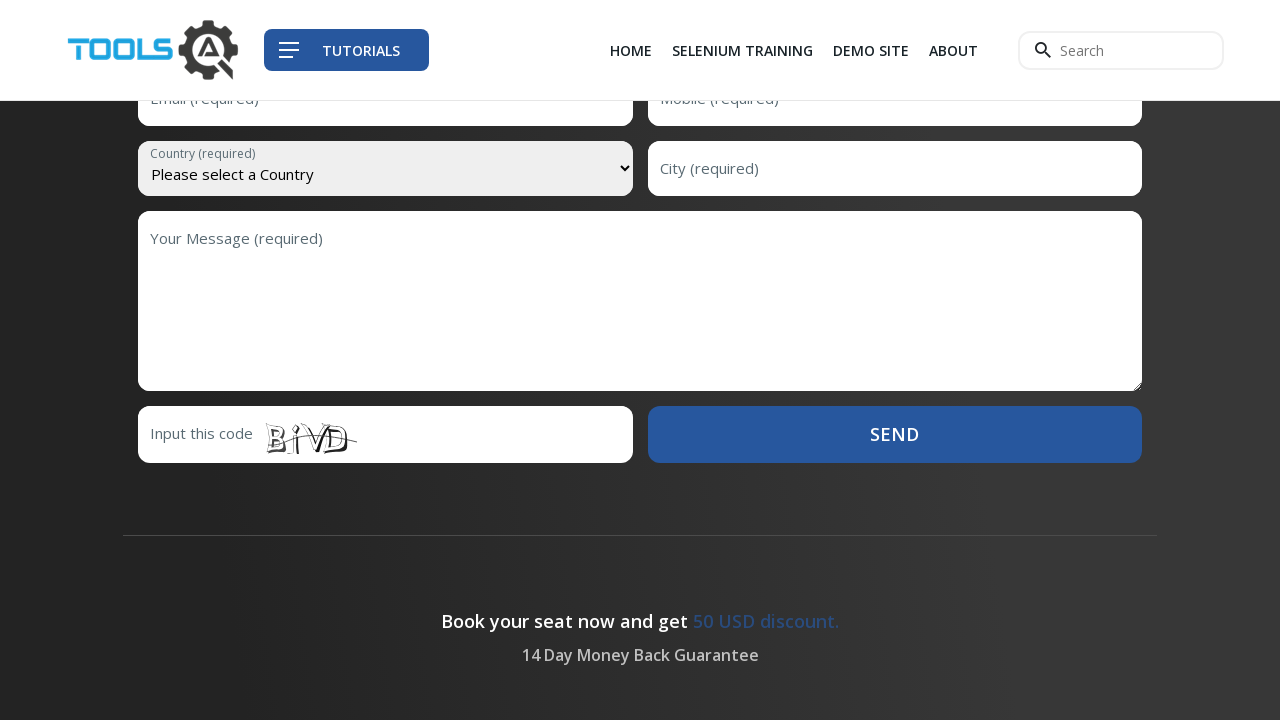

Filled last name field with 'Smith' on input[name='lastName']
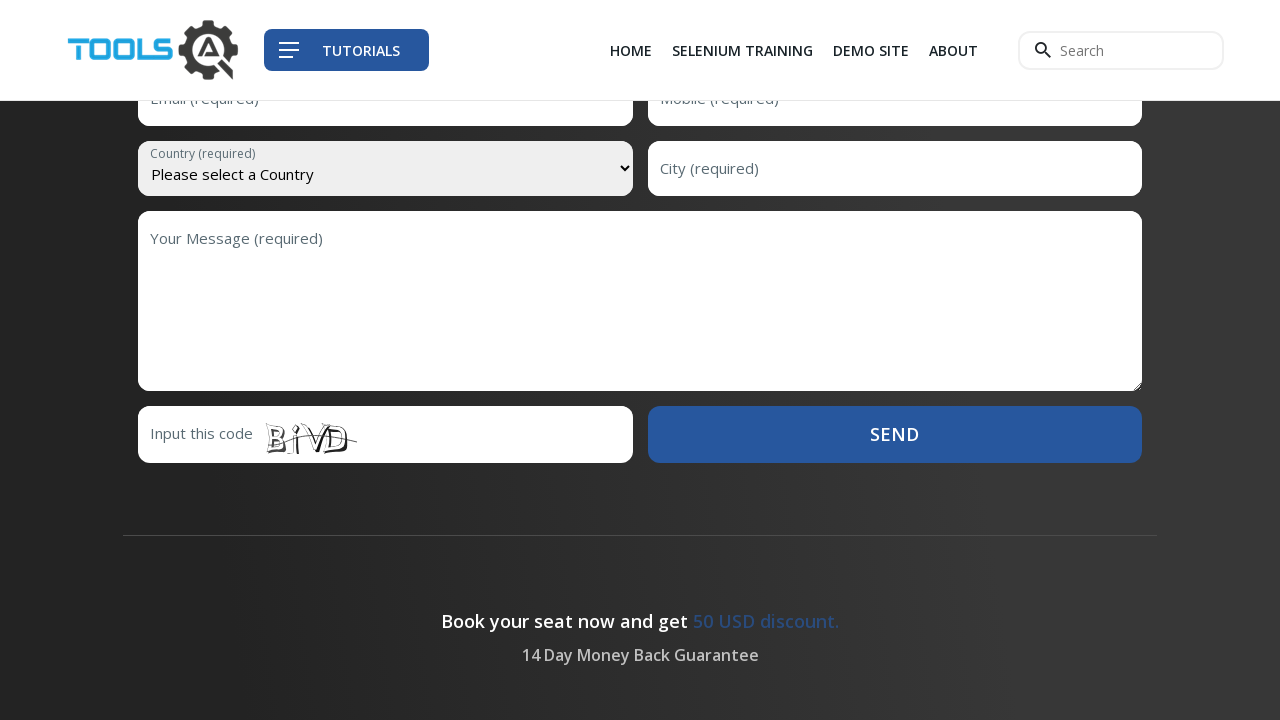

Filled email field with 'john.smith@example.com' on input#email
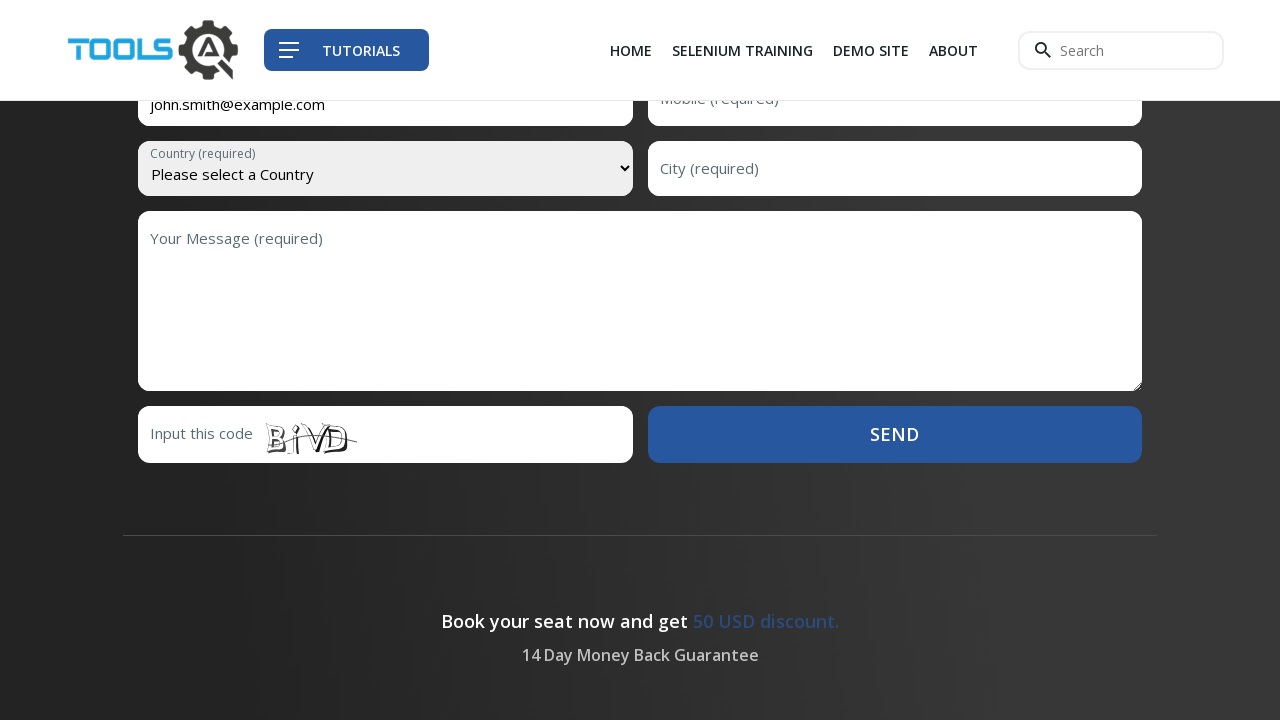

Filled mobile number field with '9876543210' on input[name='mobile']
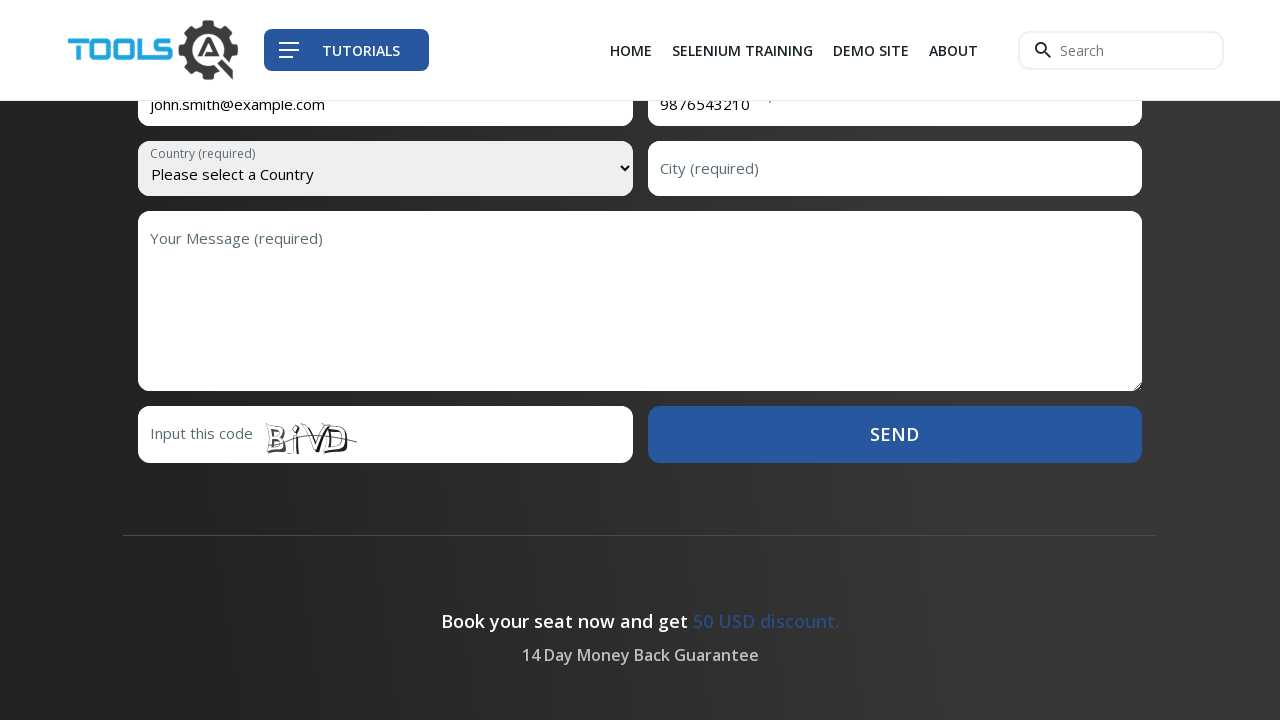

Selected 'Albania' from country dropdown on select[name='country']
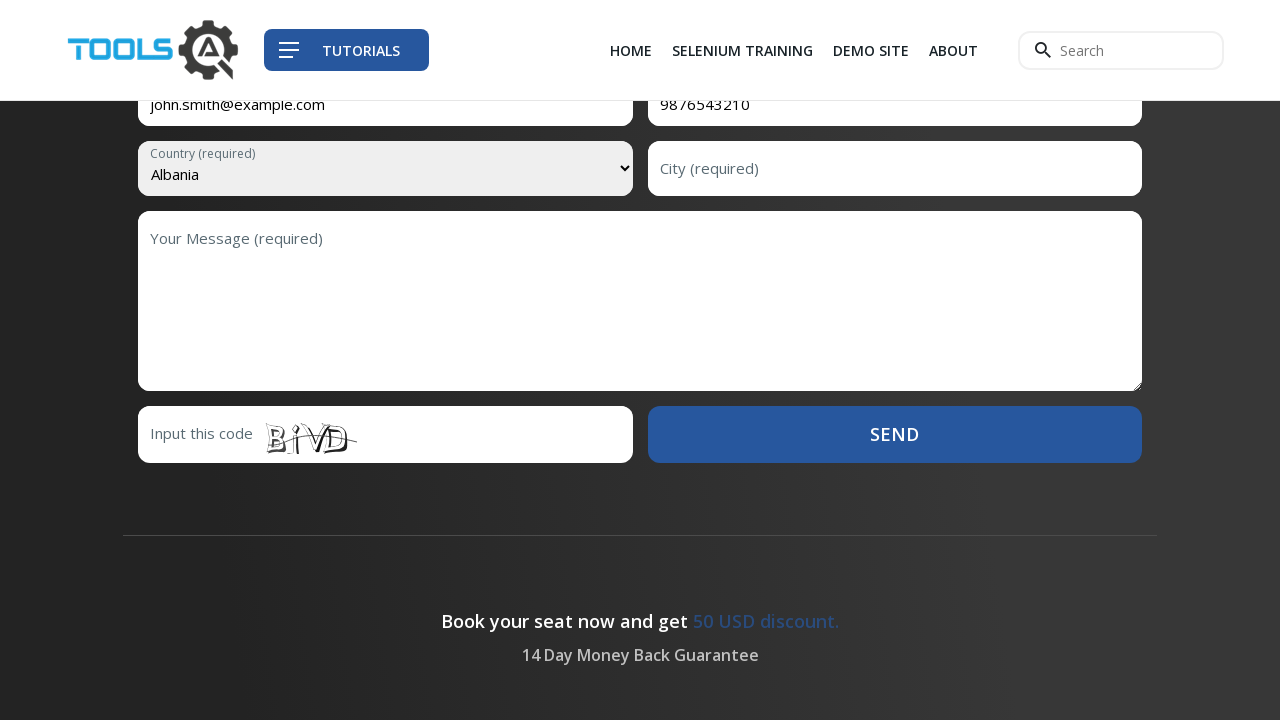

Filled city field with 'Tirana' on input#city
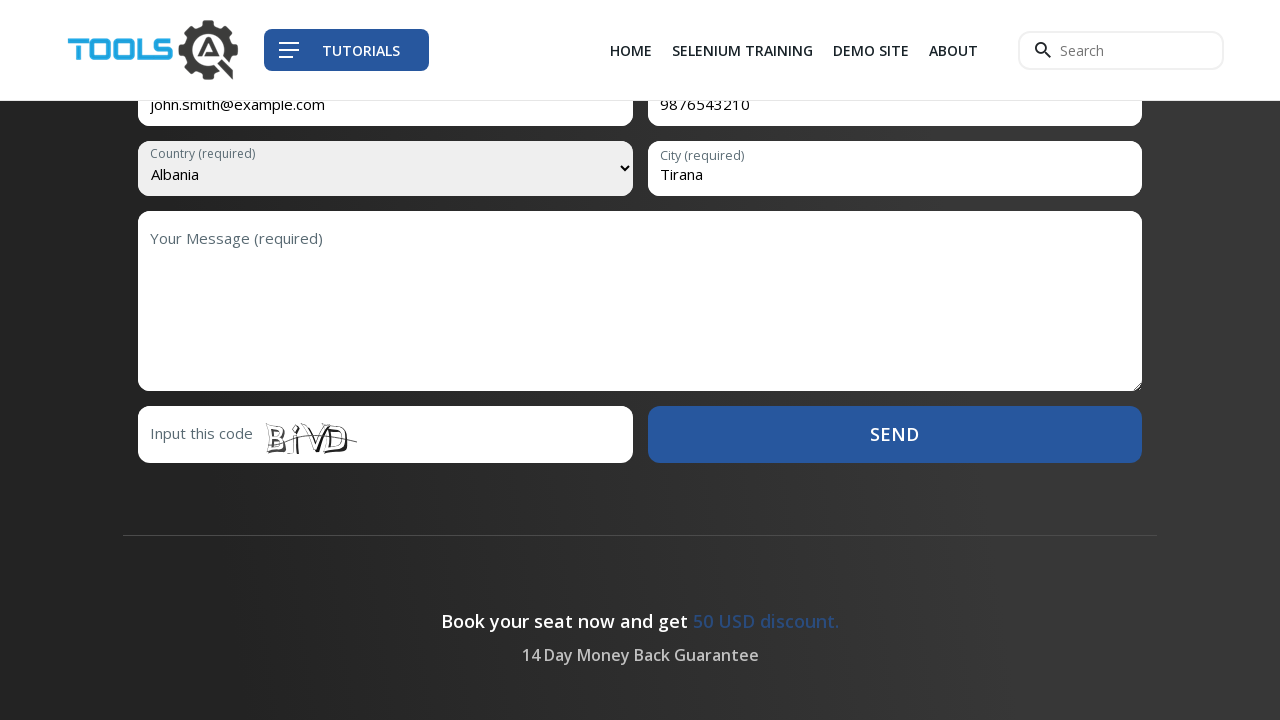

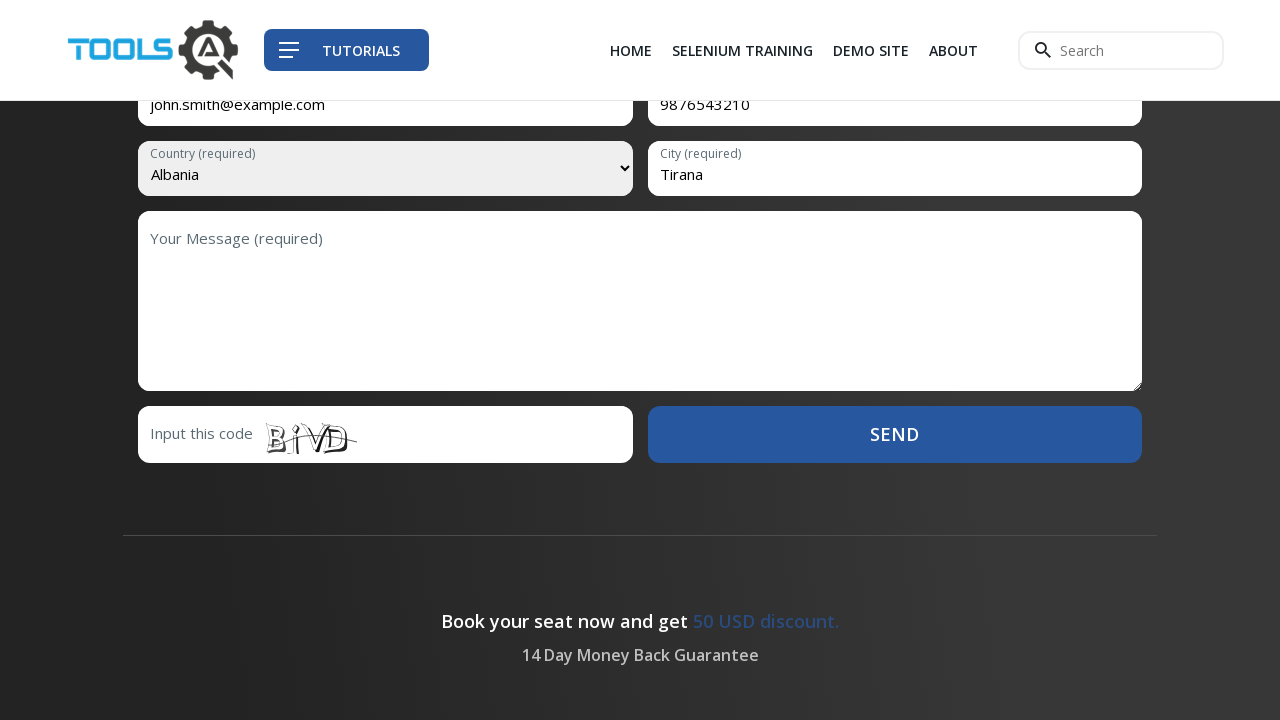